Tests the AngularJS demo input field by entering a name and verifying the two-way data binding displays the greeting message

Starting URL: https://angularjs.org/

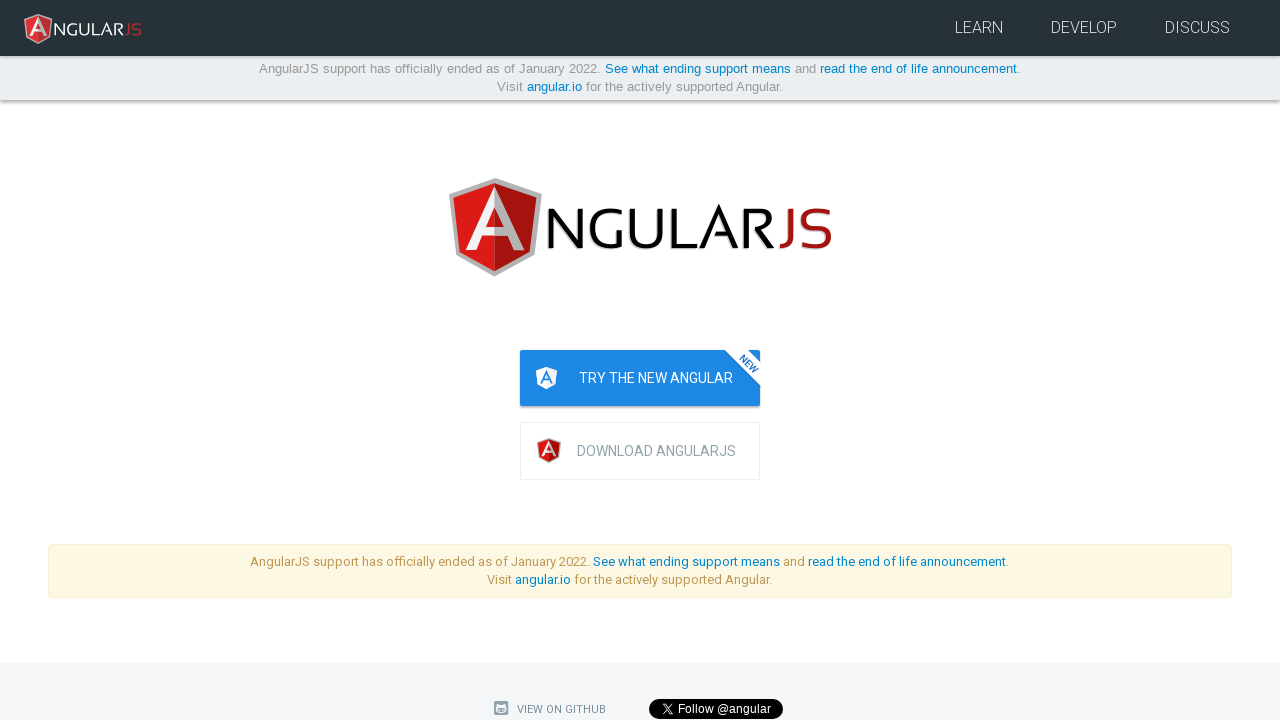

AngularJS demo page loaded and Angular.io link is visible
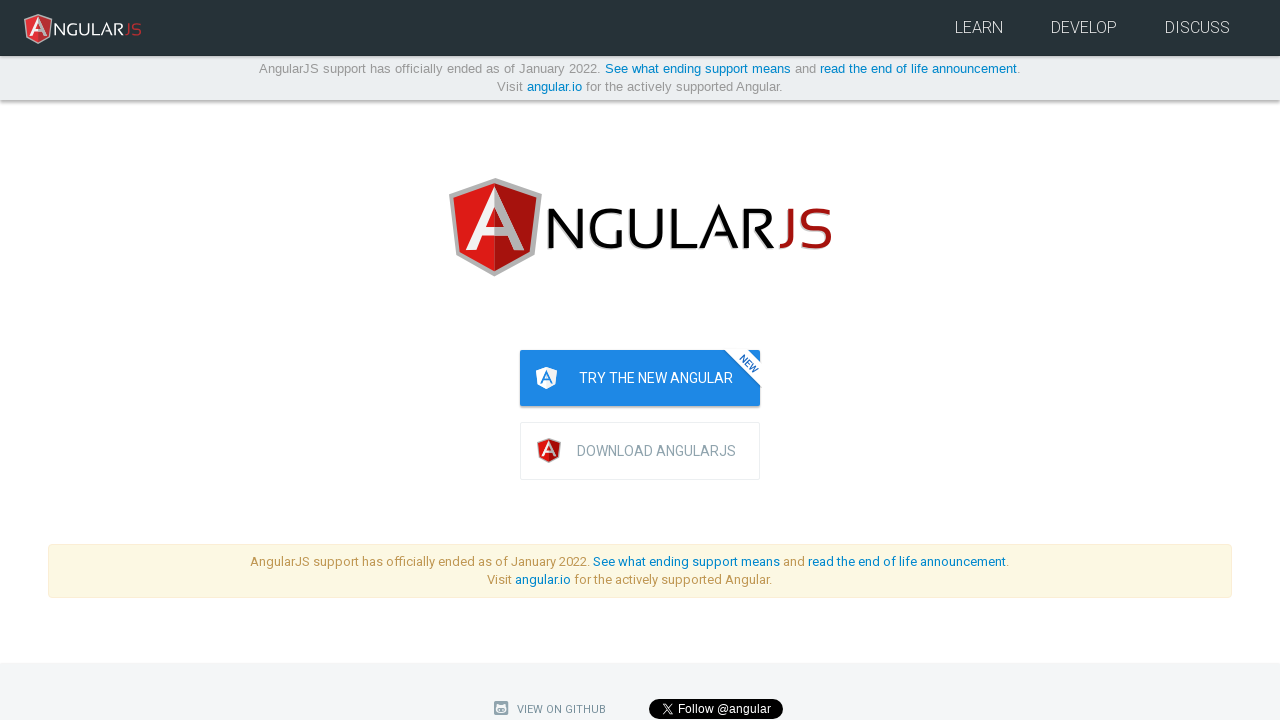

Entered 'Marcus' in the name input field on input[ng-model='yourName']
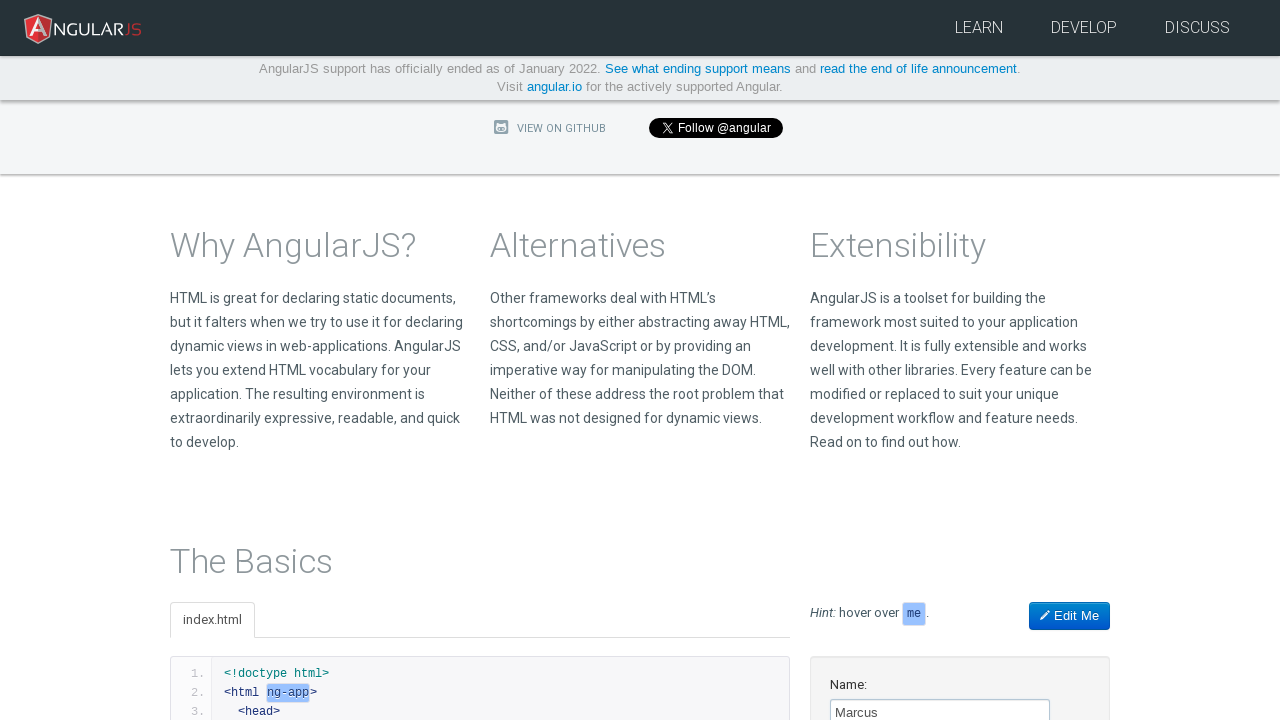

Greeting message updated confirming two-way data binding is working
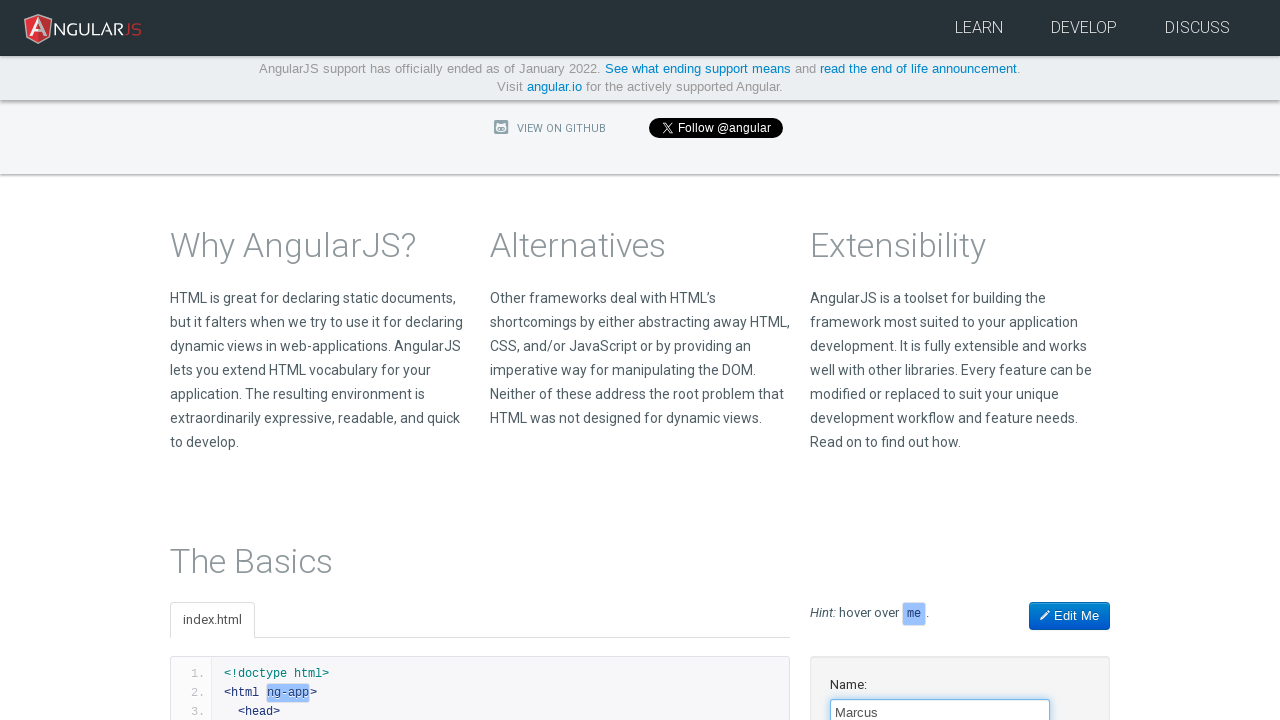

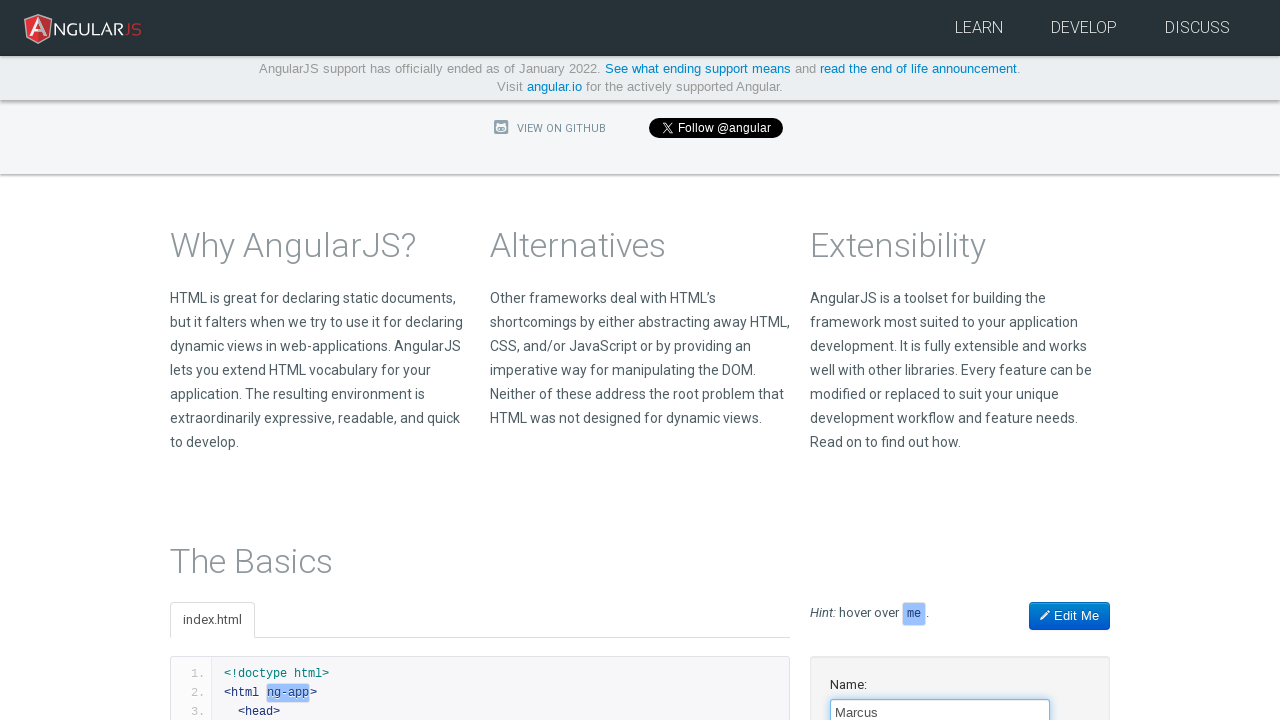